Tests API link that returns 301 Moved status code

Starting URL: https://demoqa.com/elements

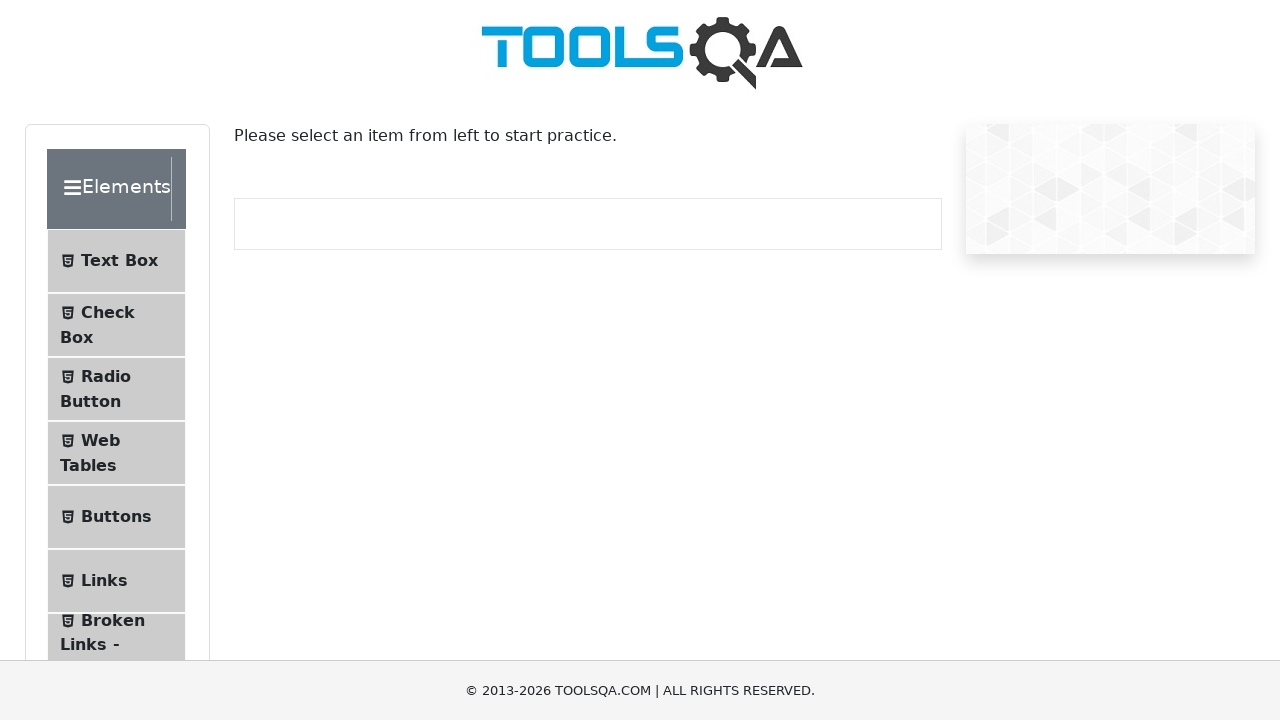

Scrolled Links menu item into view
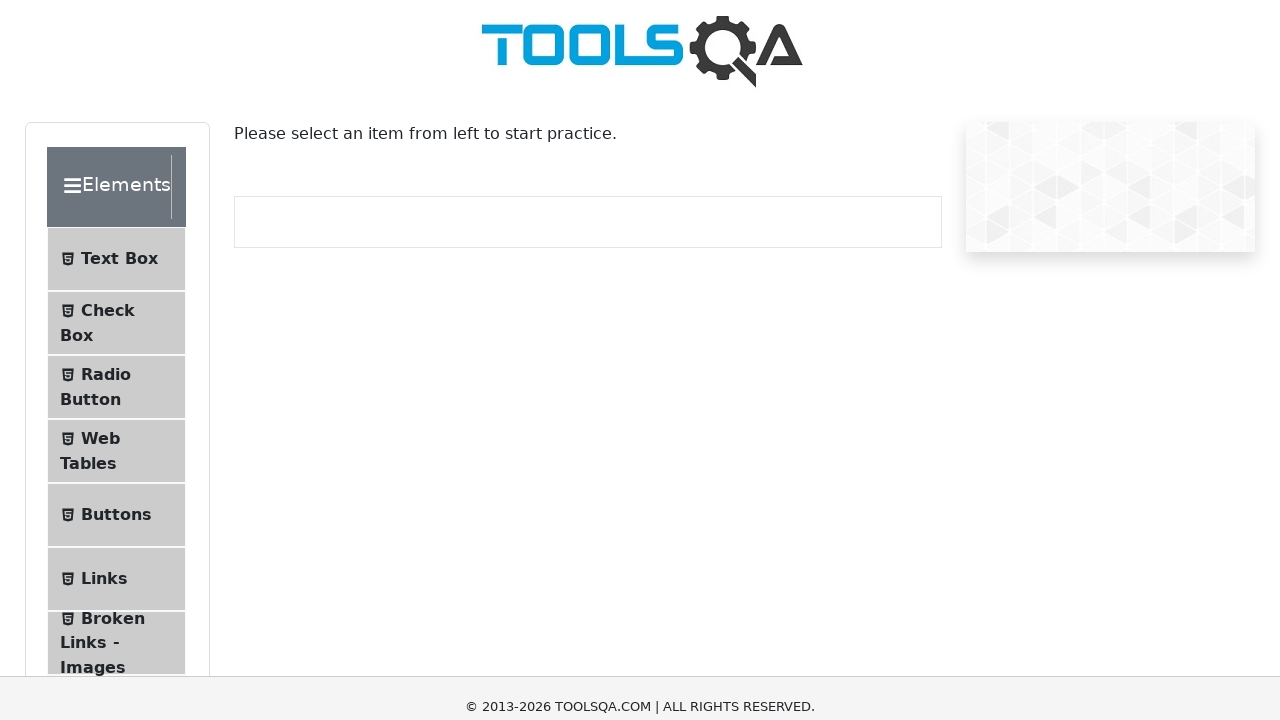

Clicked Links menu item at (116, 32) on #item-5
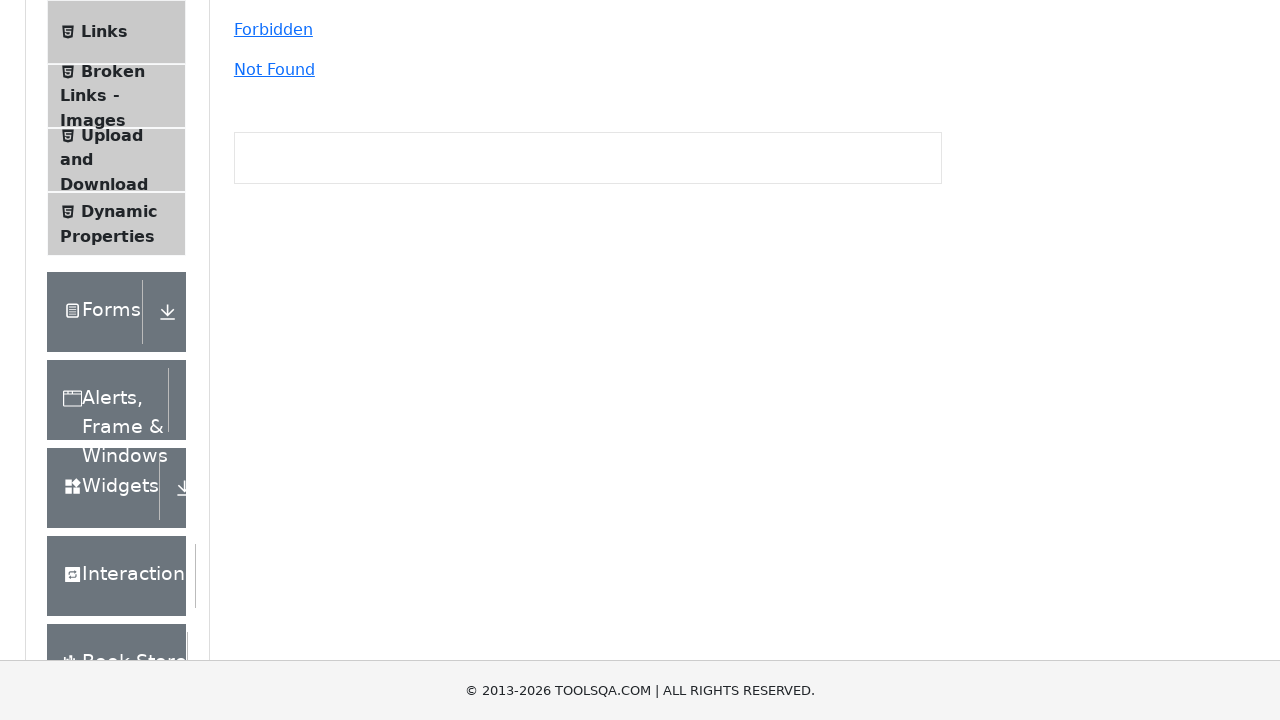

Waited 1000ms for page to load
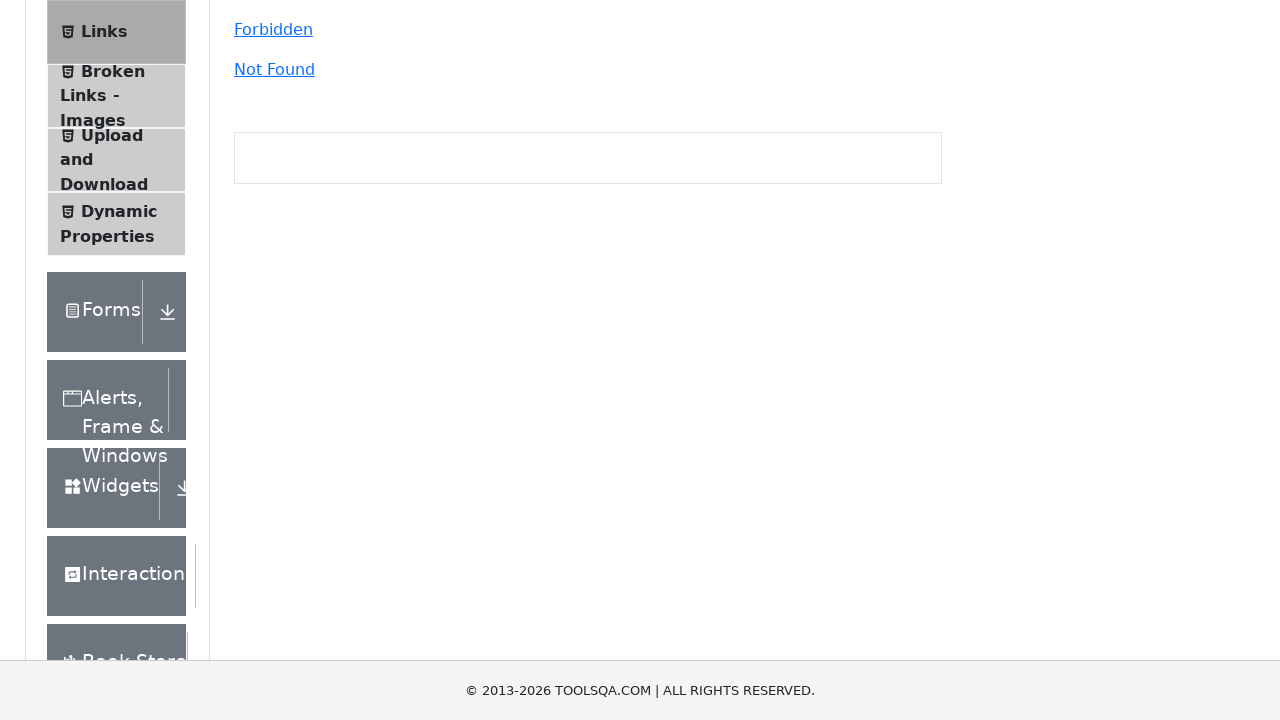

Clicked Moved link (API returns 301 status) at (260, 360) on #moved
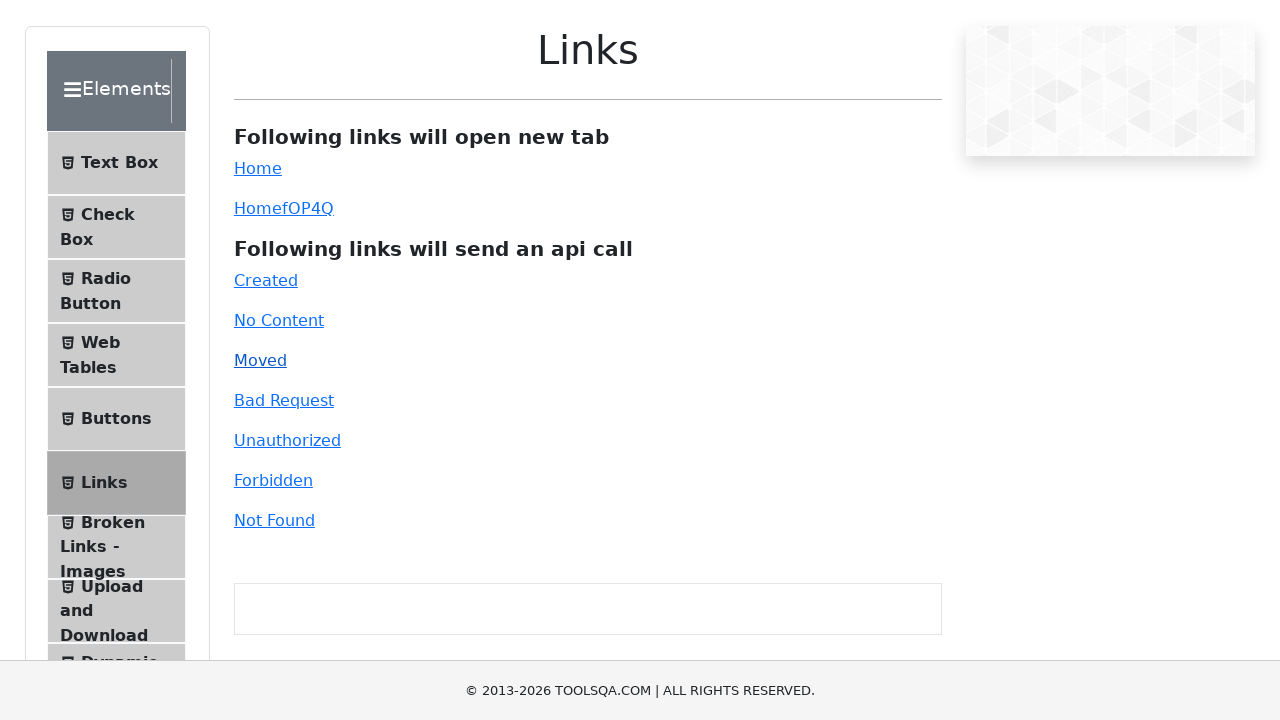

Response message appeared after 301 Moved redirect
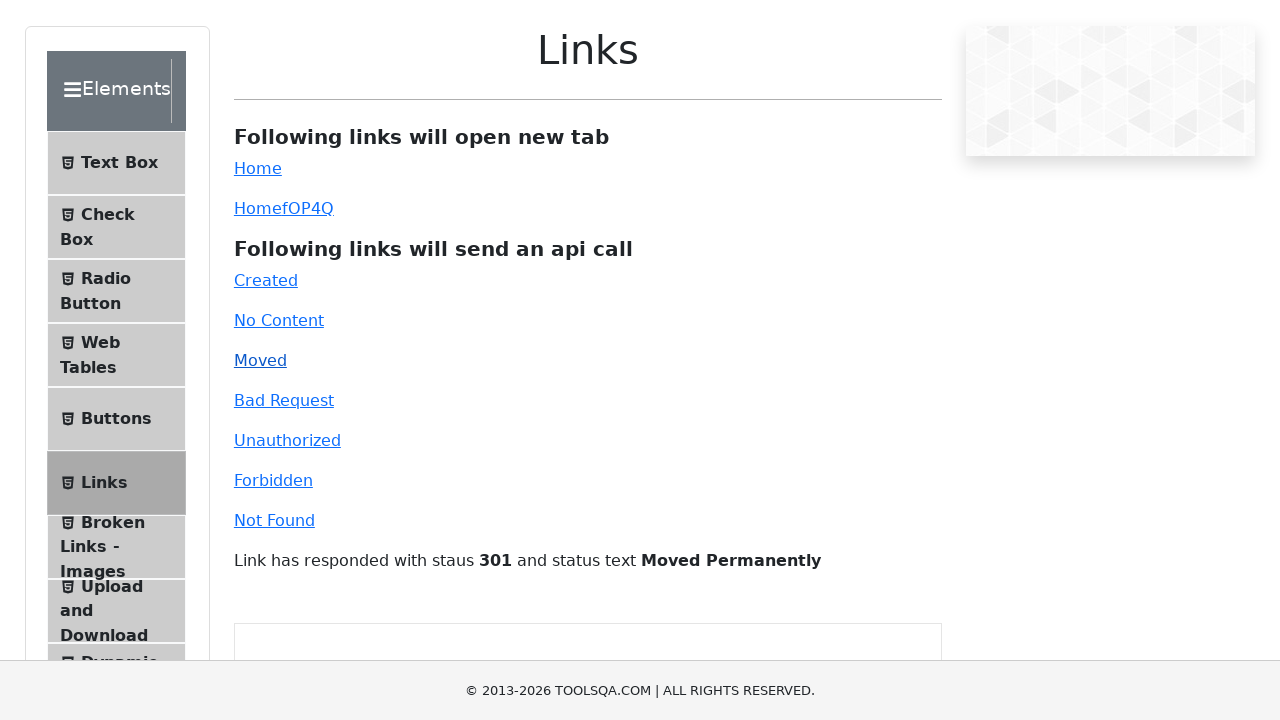

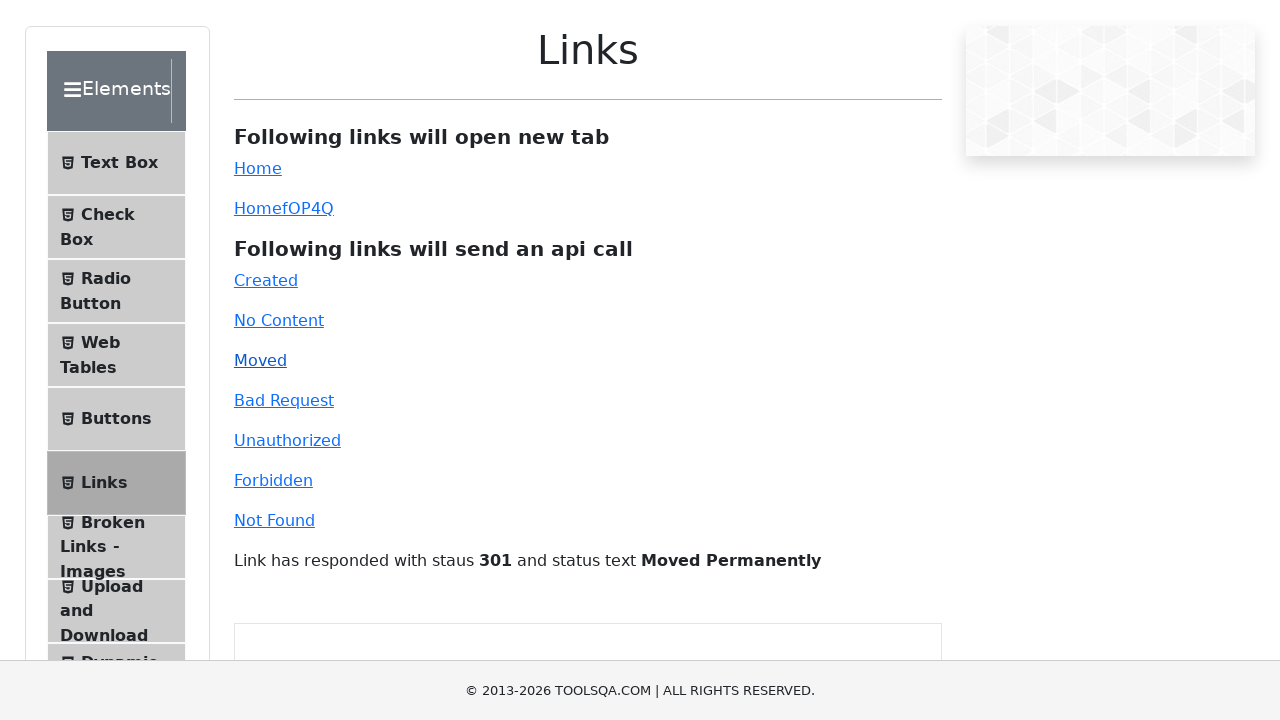